Demonstrates robot-like interactions on the Selenium website including mouse movements, clicks, keyboard shortcuts, and scrolling

Starting URL: https://www.selenium.dev/

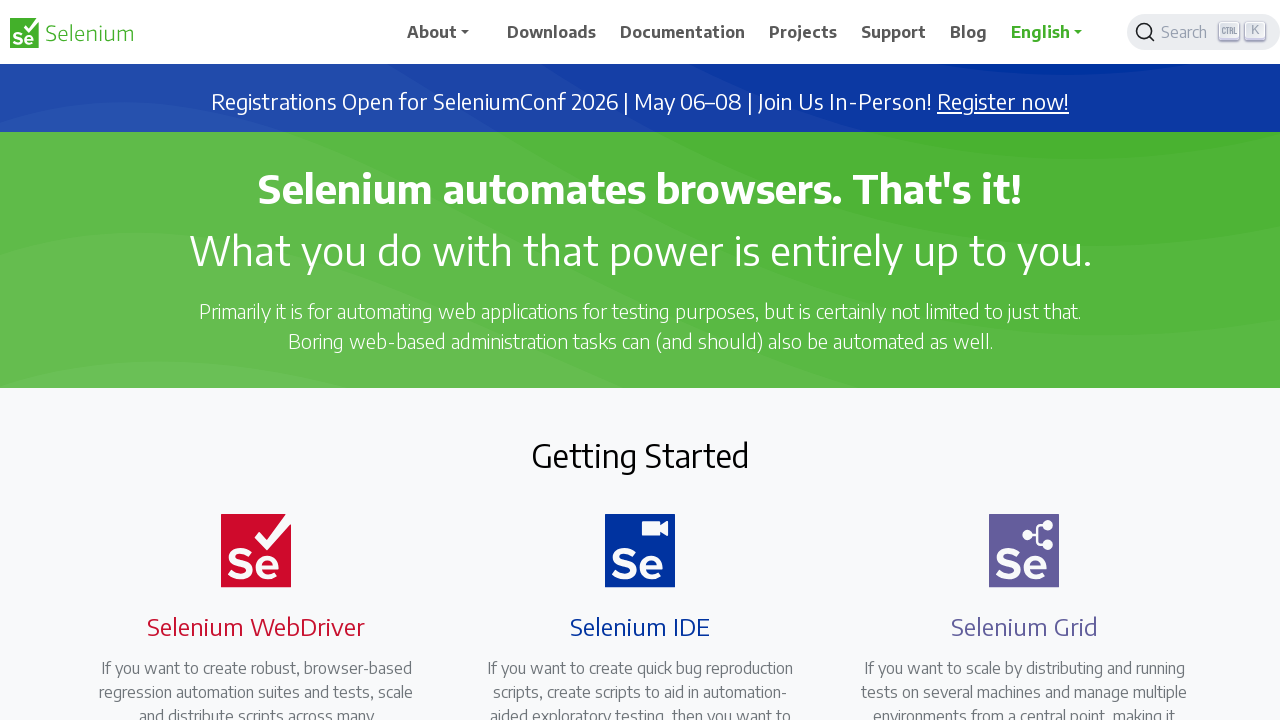

Moved mouse to coordinates (730, 150) for navigation element at (730, 150)
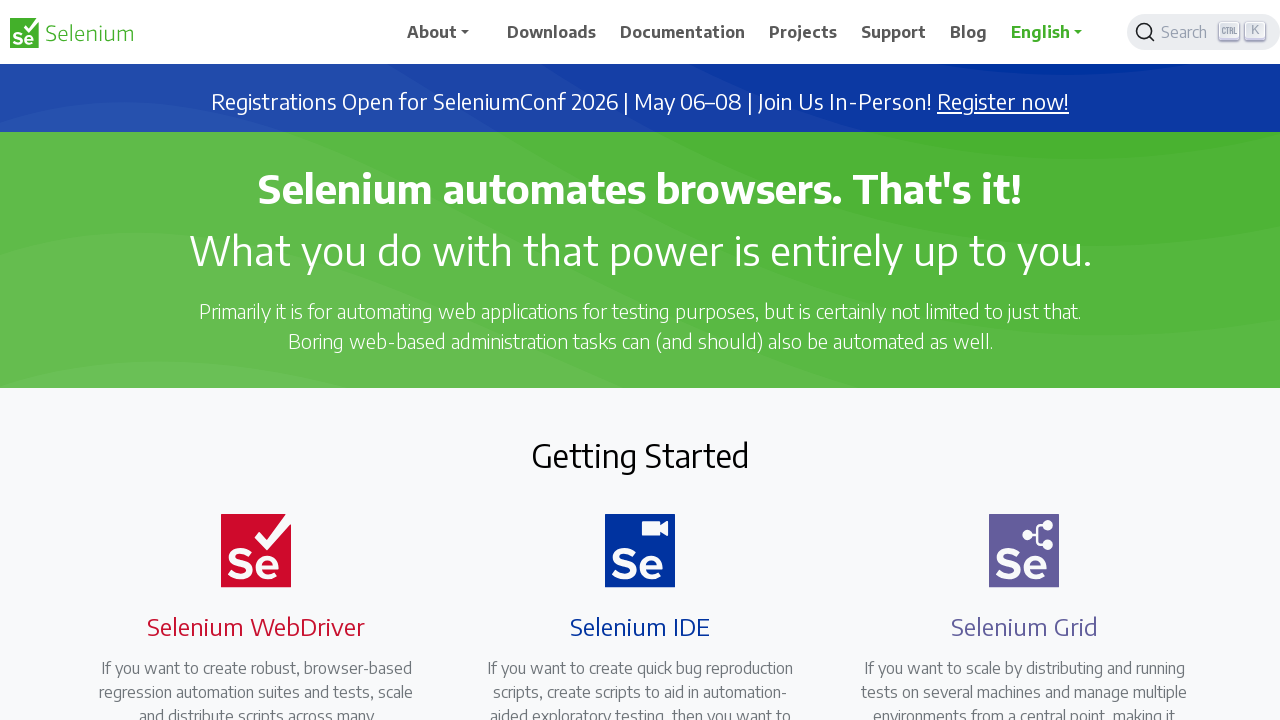

Clicked navigation element at coordinates (730, 150) at (730, 150)
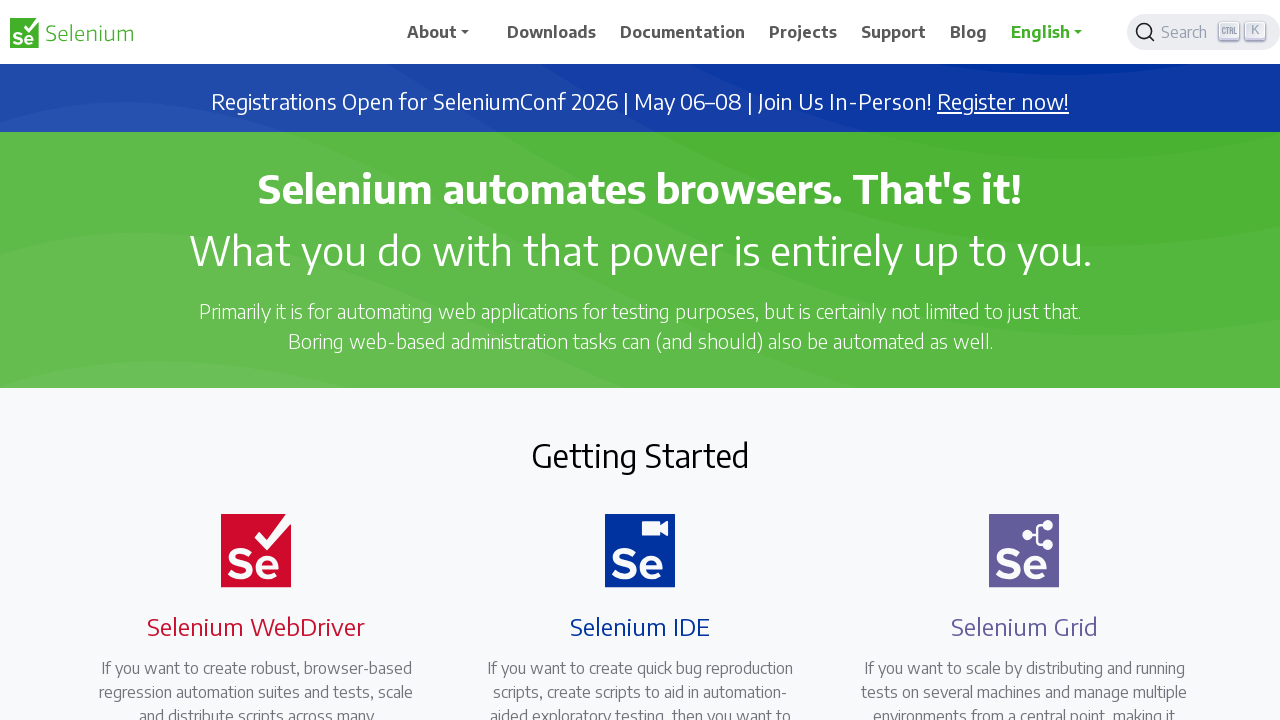

Pressed Ctrl+Tab keyboard shortcut to switch tabs
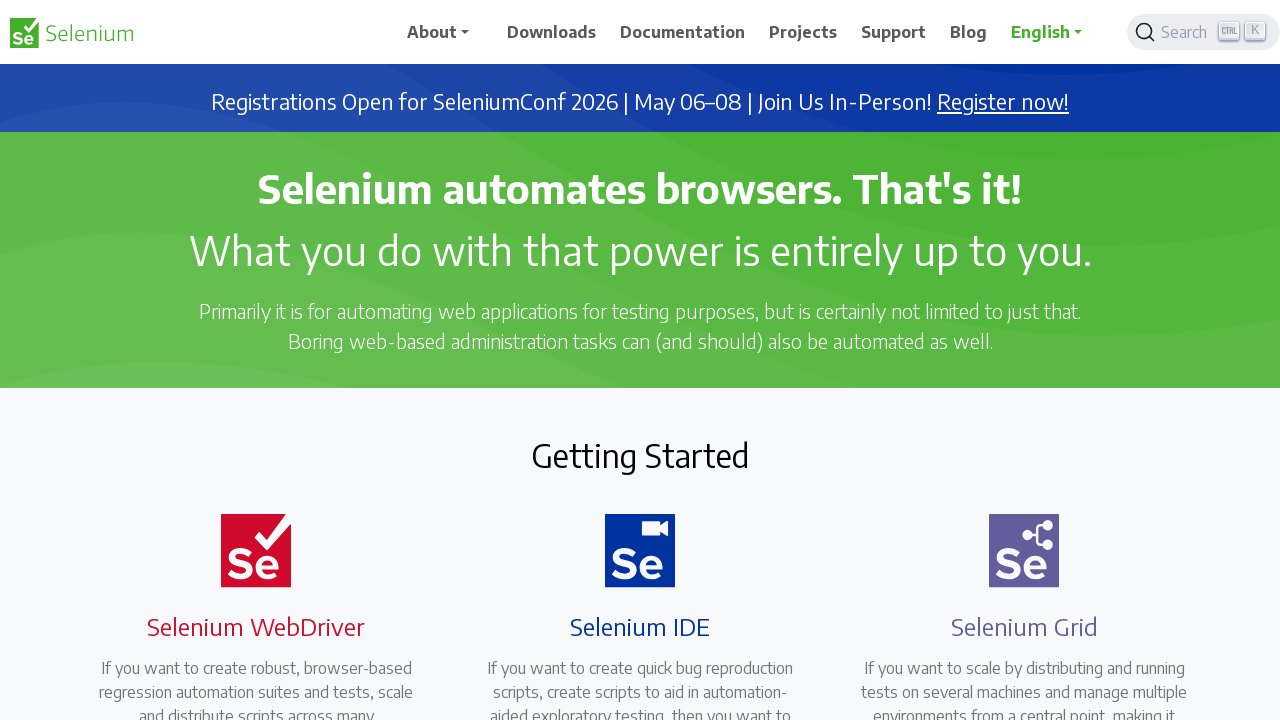

Scrolled down the page by 500 pixels
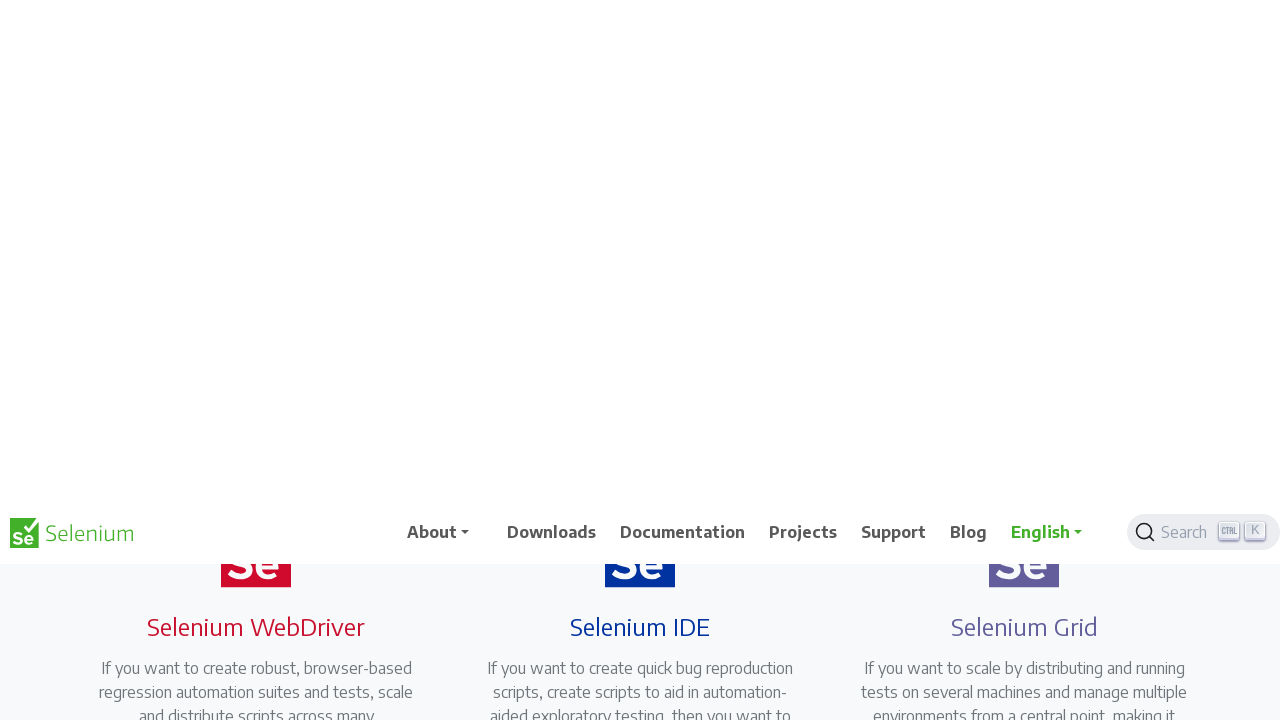

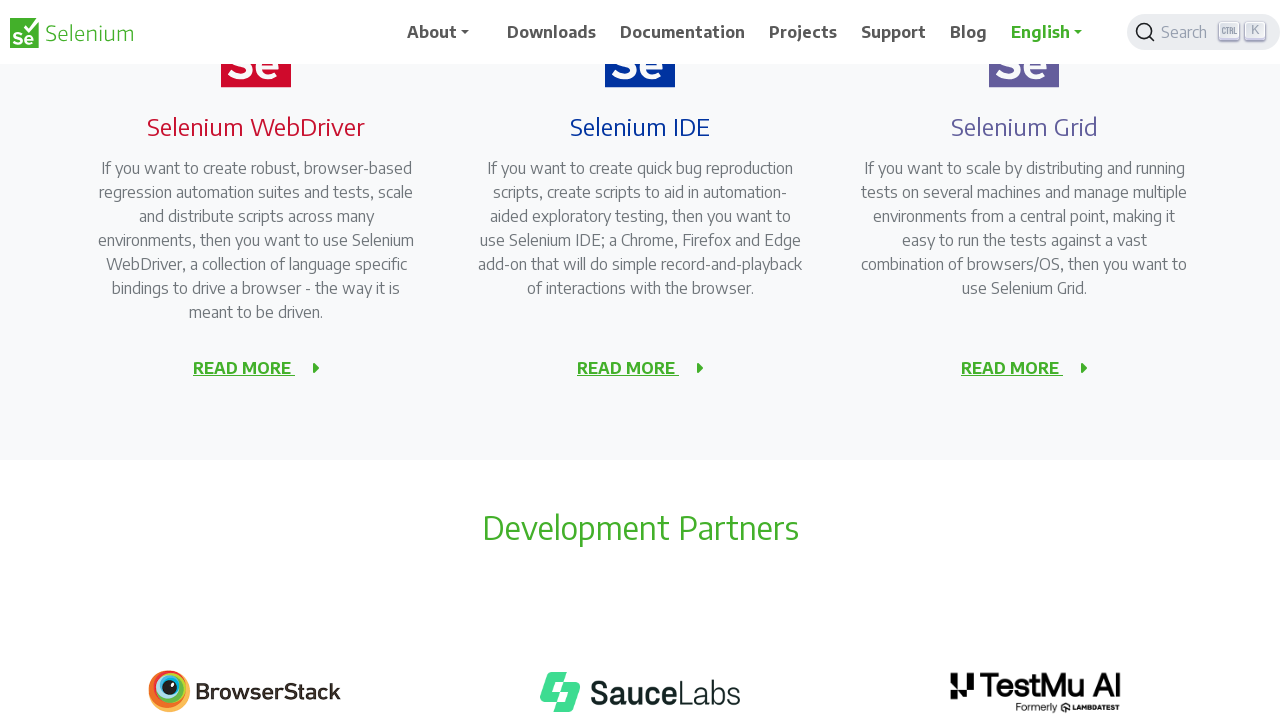